Tests dropdown selection by index on the-internet demo page

Starting URL: https://the-internet.herokuapp.com/dropdown

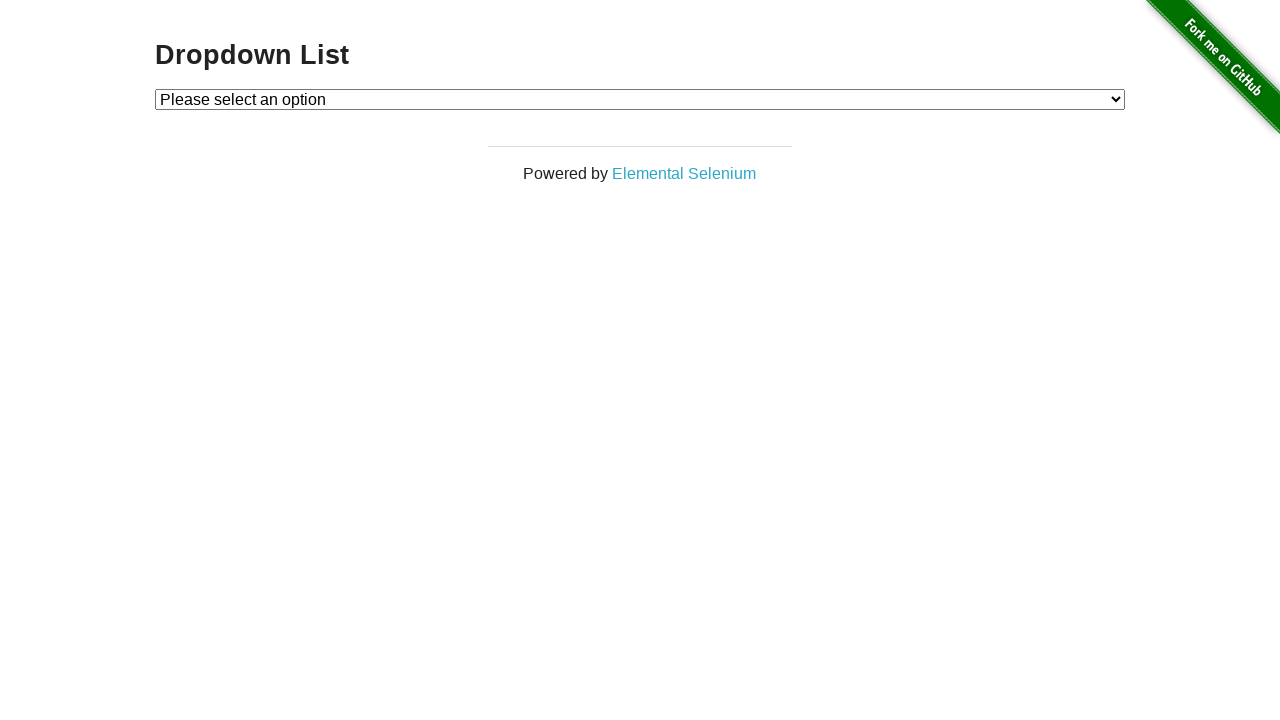

Navigated to the-internet dropdown demo page
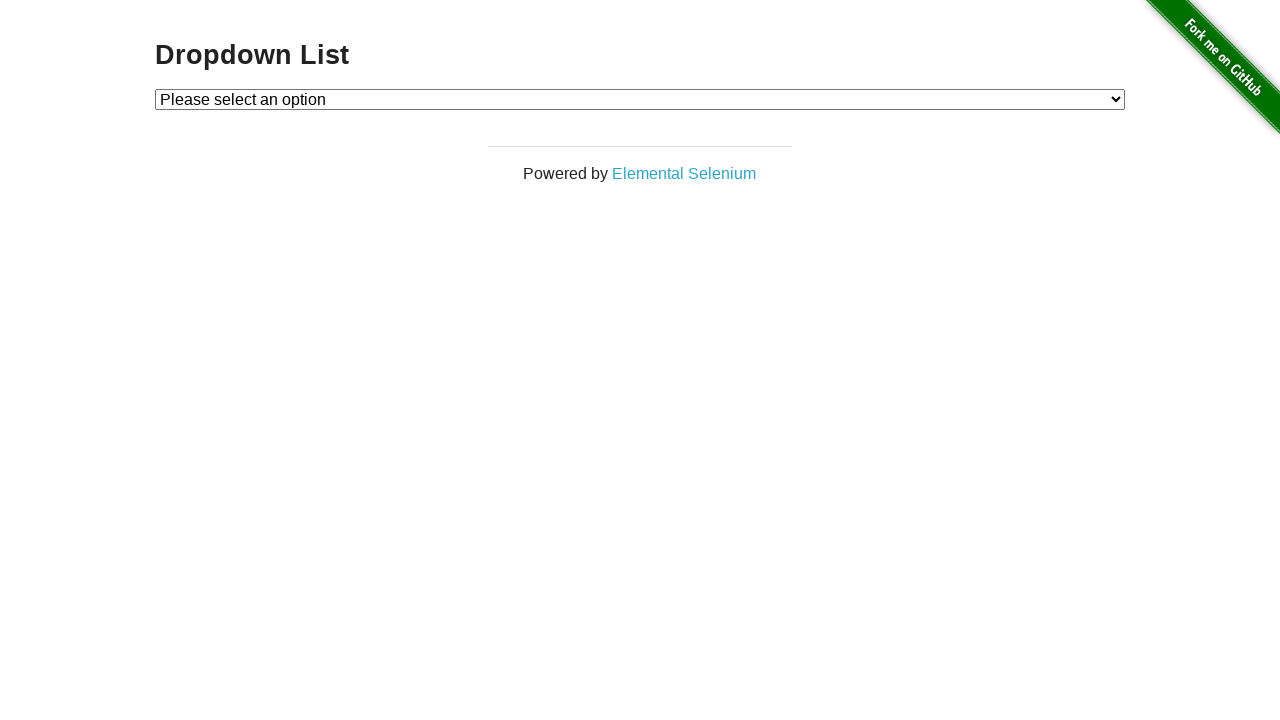

Selected dropdown option at index 1 on #dropdown
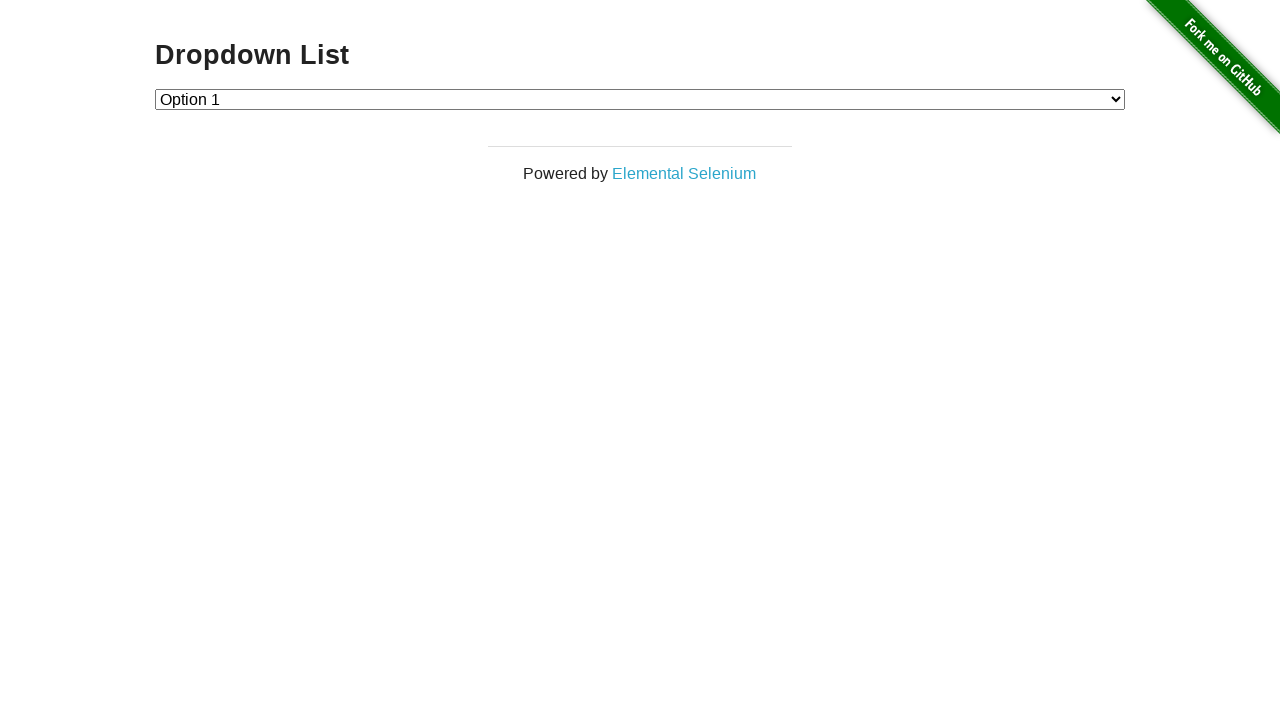

Verified dropdown value is '1'
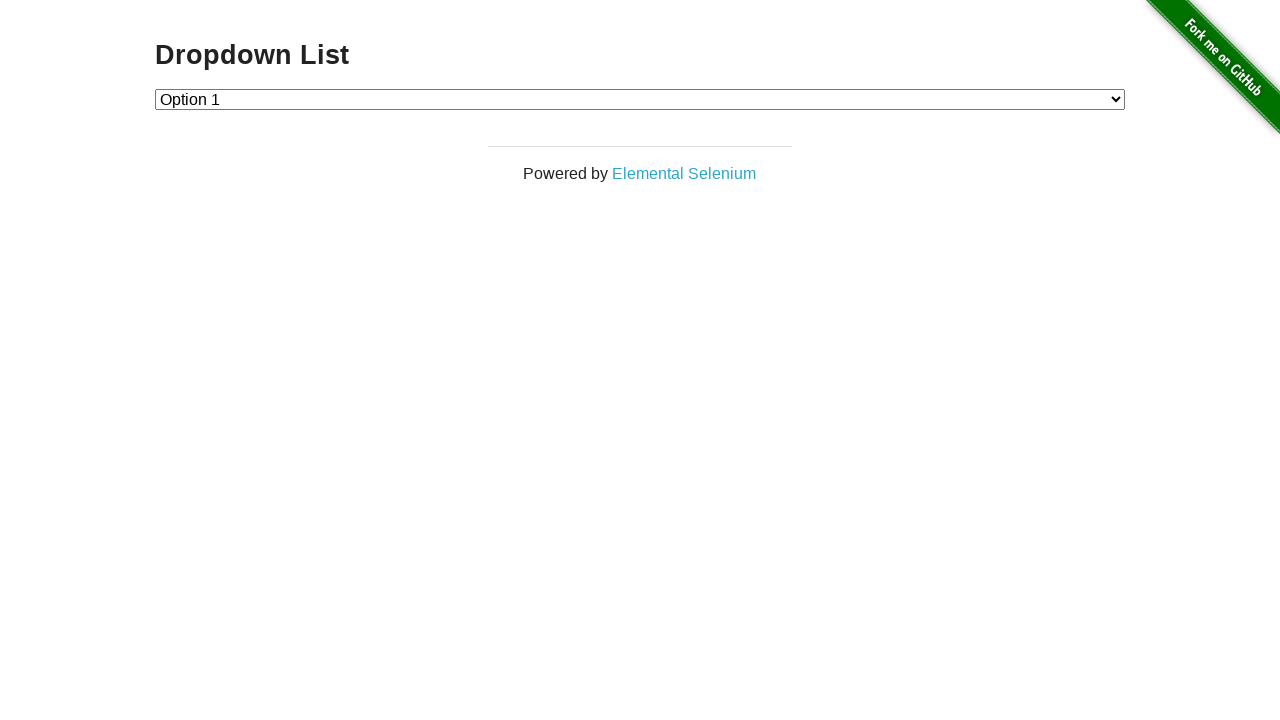

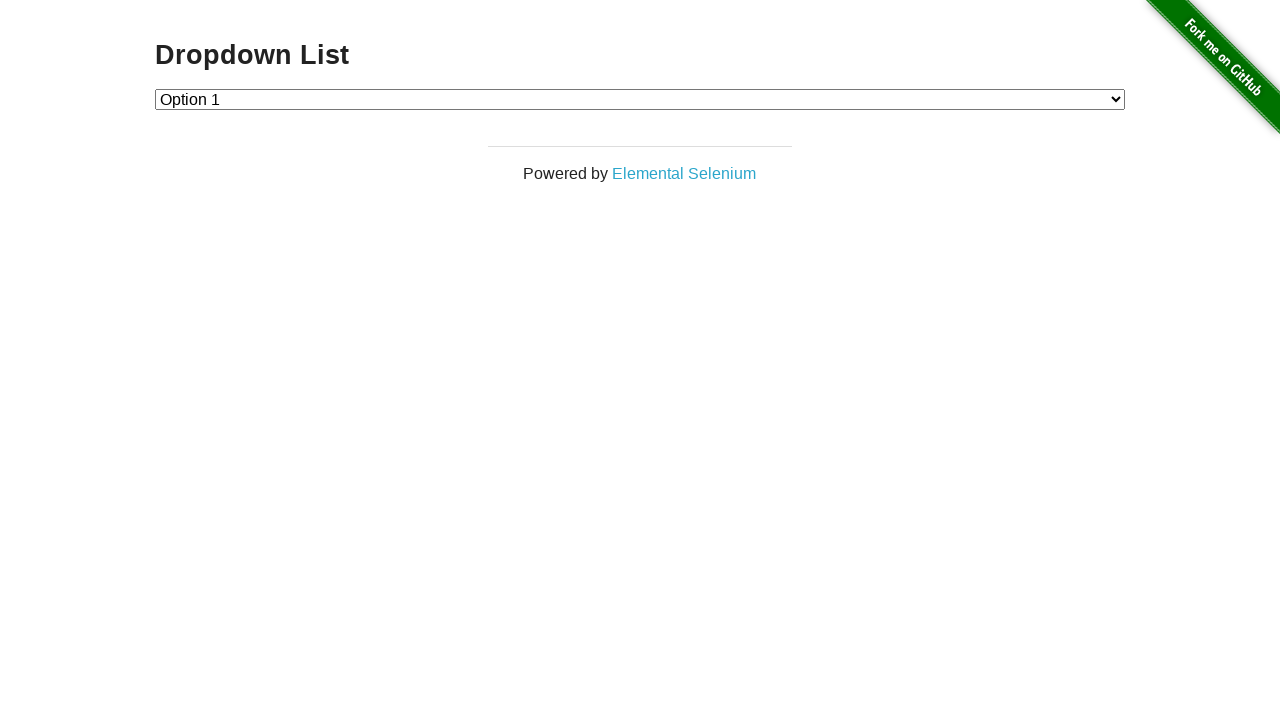